Tests custom dropdown selection by clicking the dropdown and selecting different options, verifying each selection is displayed correctly

Starting URL: https://react.semantic-ui.com/maximize/dropdown-example-selection/

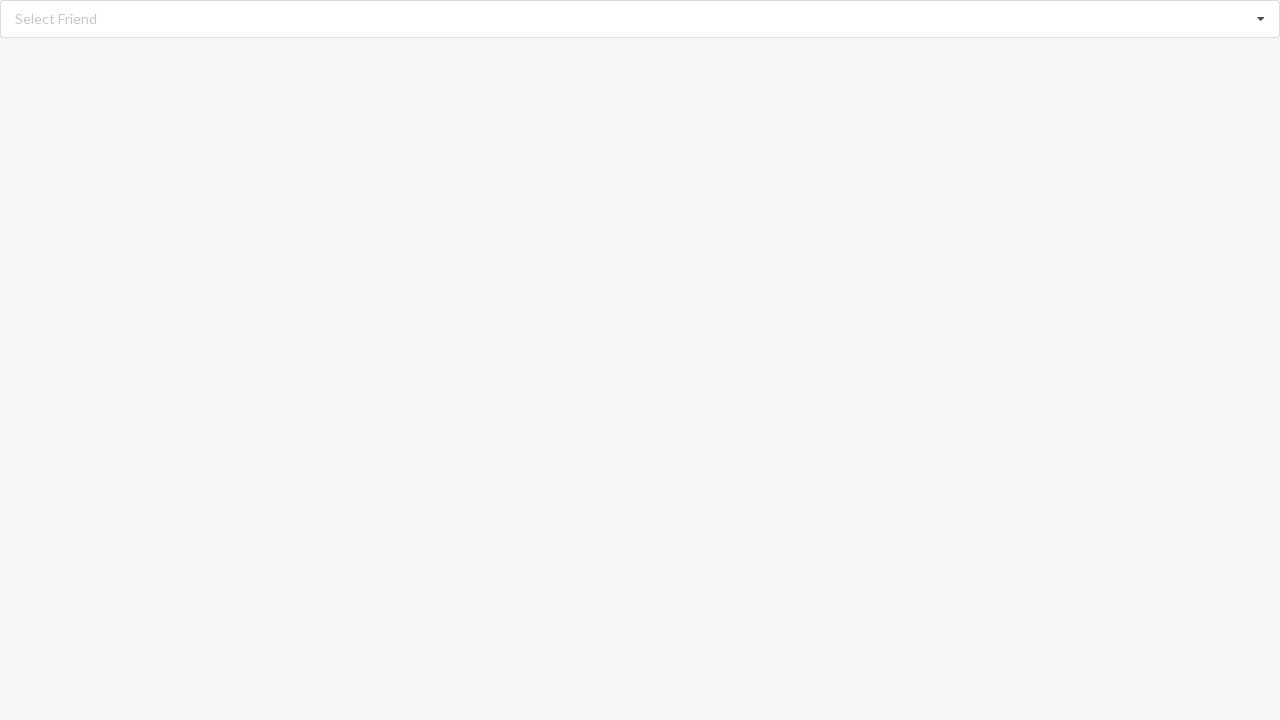

Clicked dropdown to open options at (56, 19) on div.divider.text
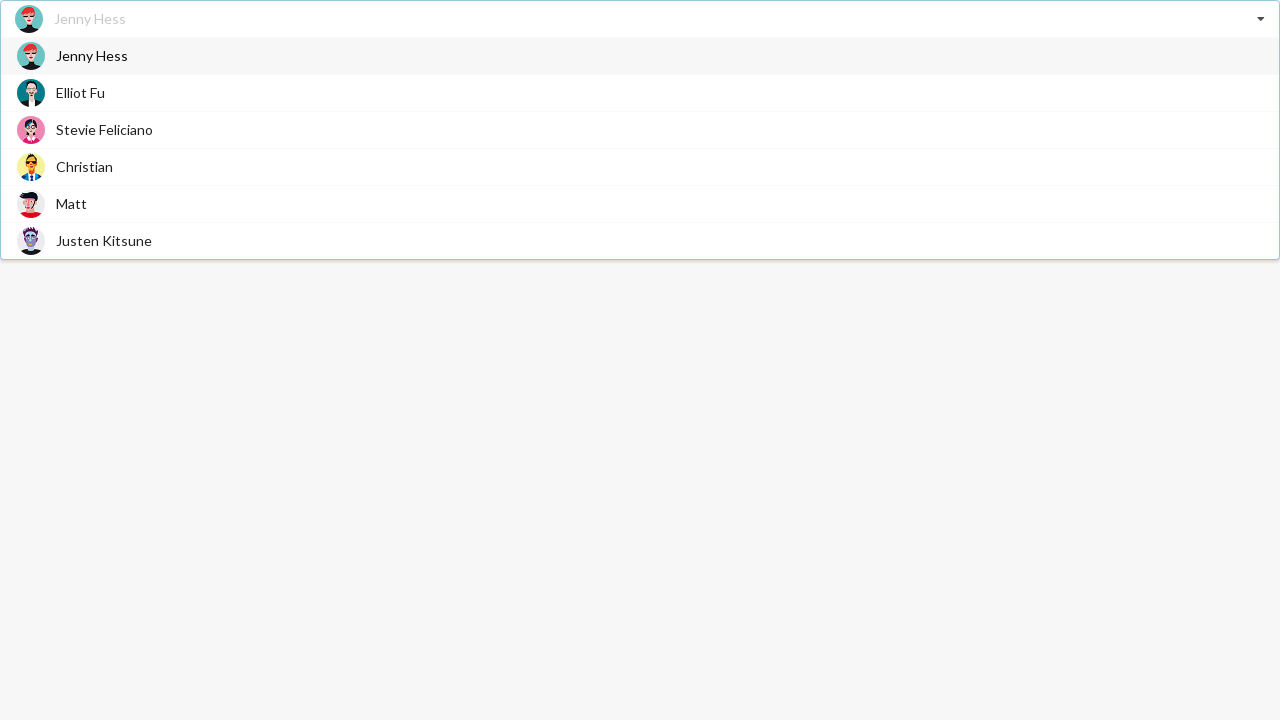

Dropdown options loaded
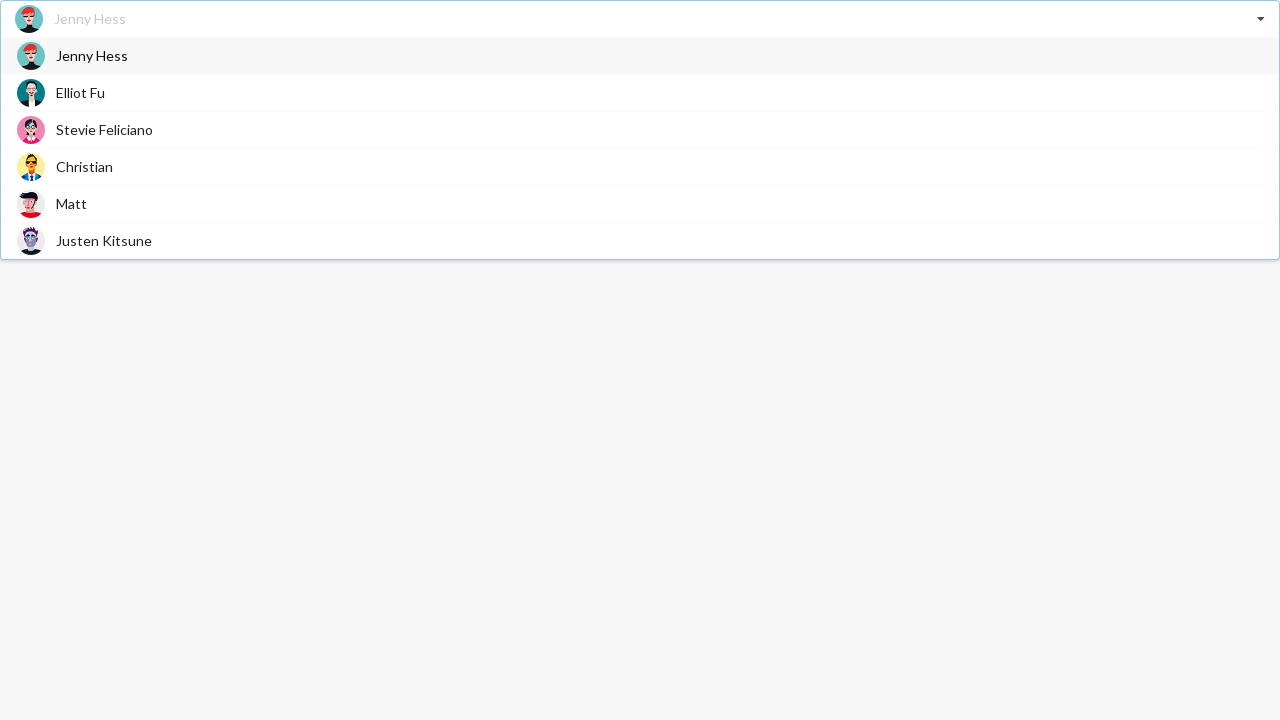

Selected 'Stevie Feliciano' from dropdown
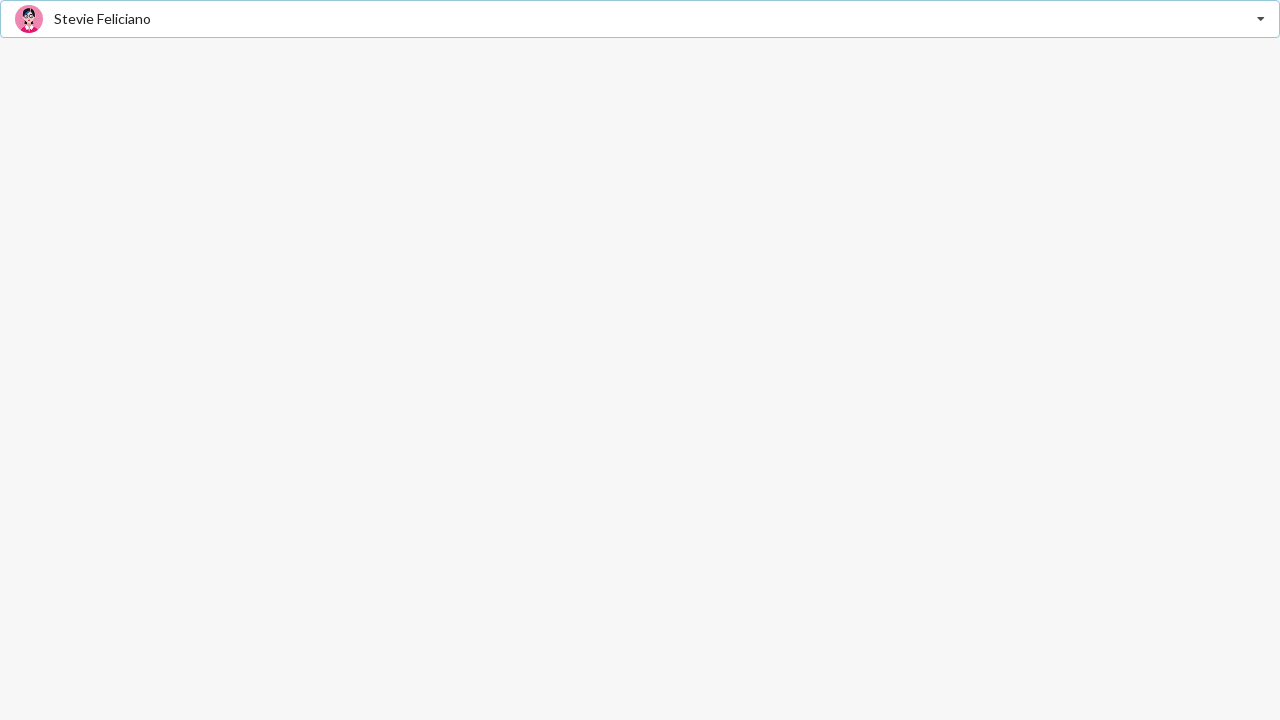

Verified 'Stevie Feliciano' is displayed as selected option
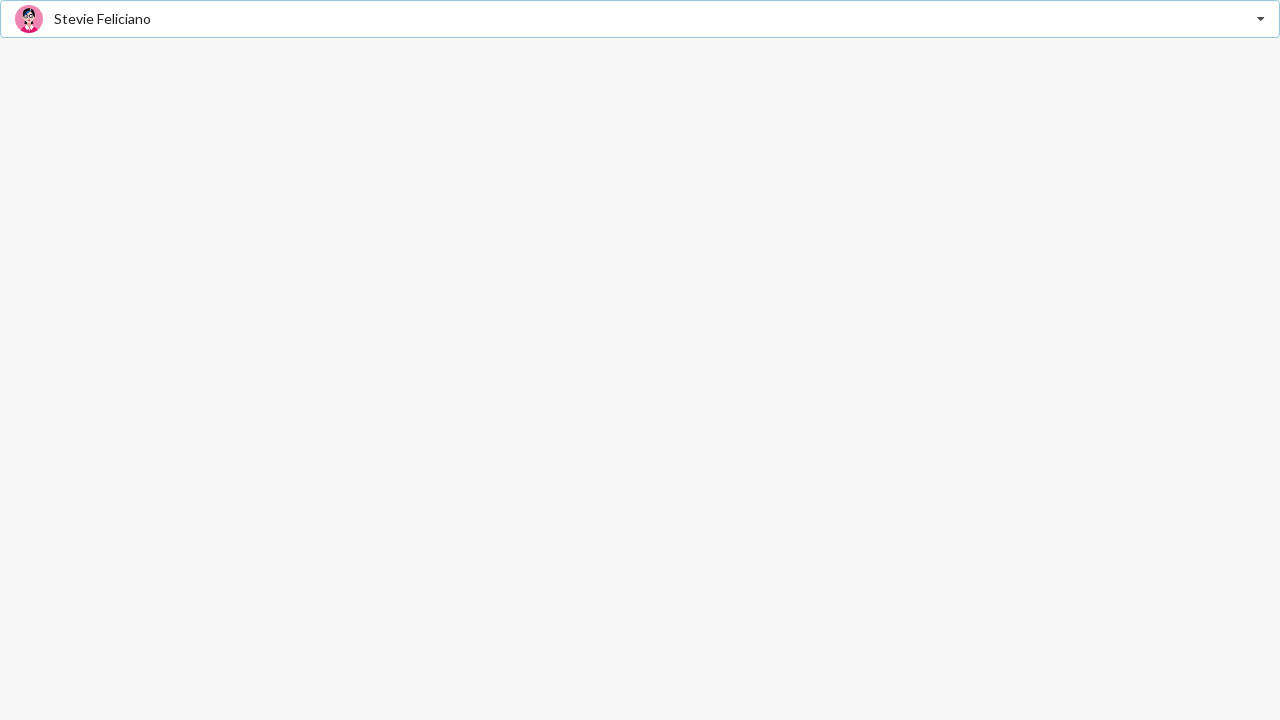

Clicked dropdown to open options at (83, 19) on div.divider.text
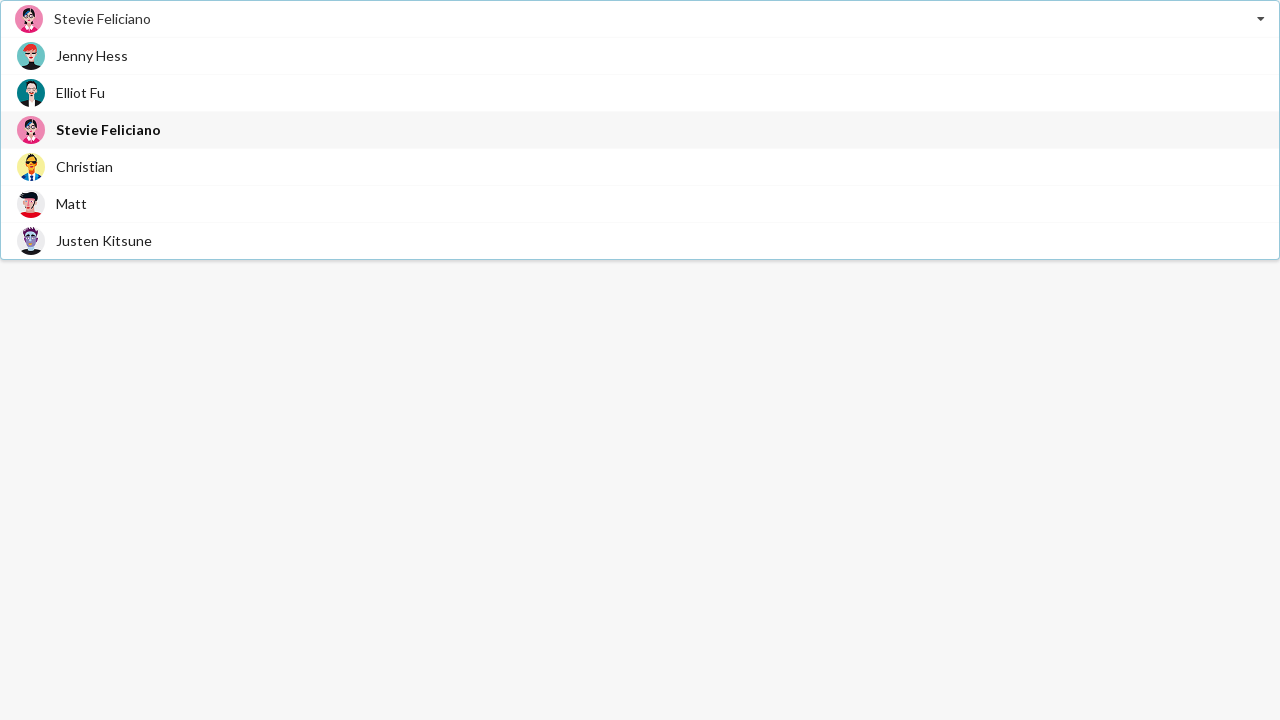

Dropdown options loaded
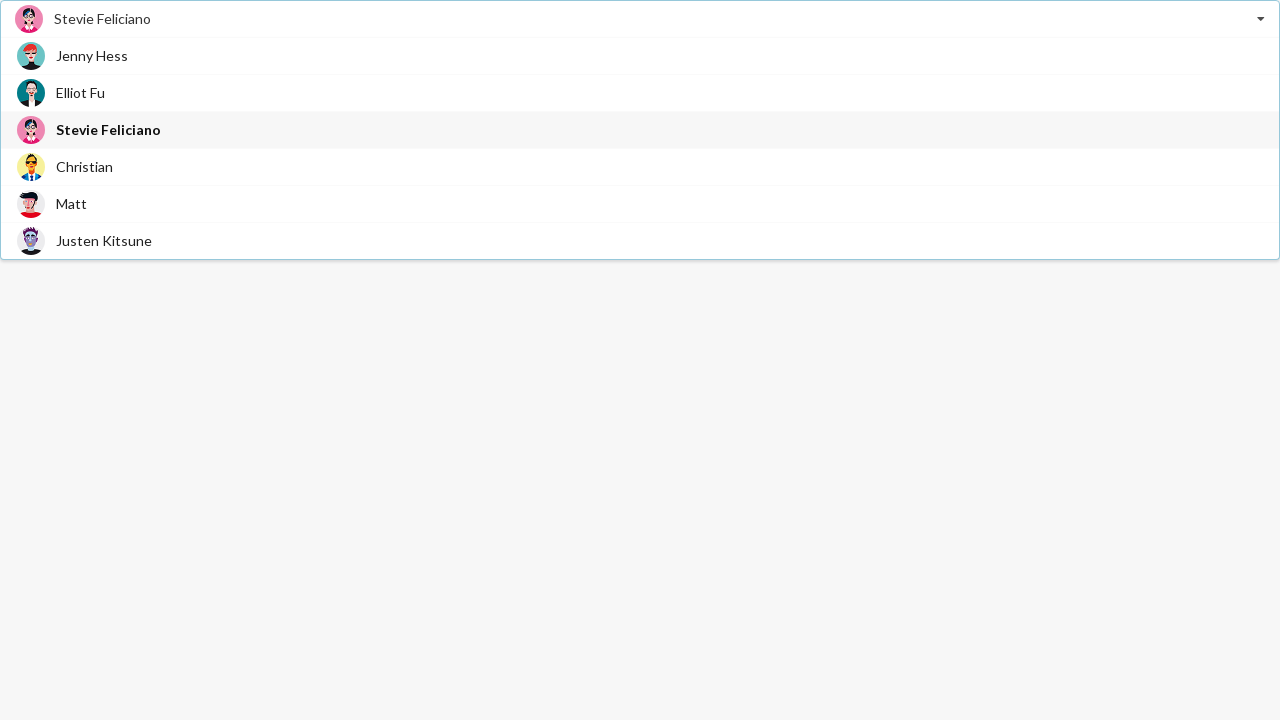

Selected 'Justen Kitsune' from dropdown
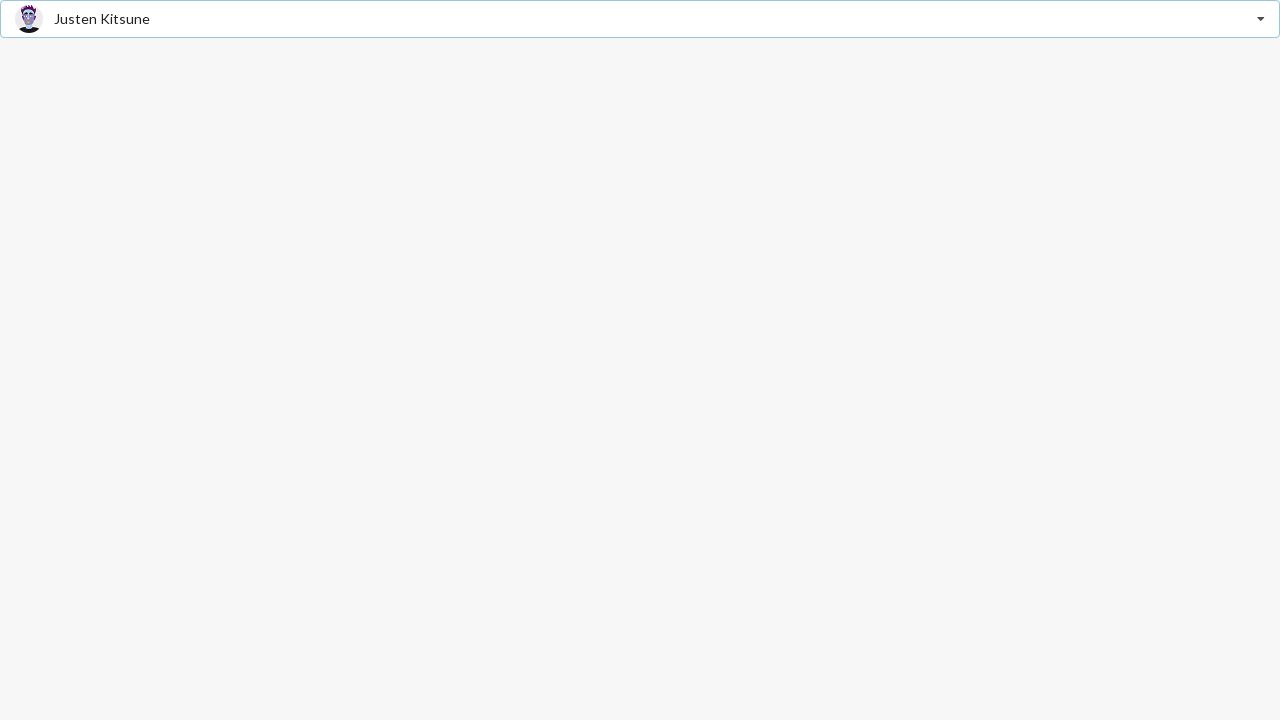

Verified 'Justen Kitsune' is displayed as selected option
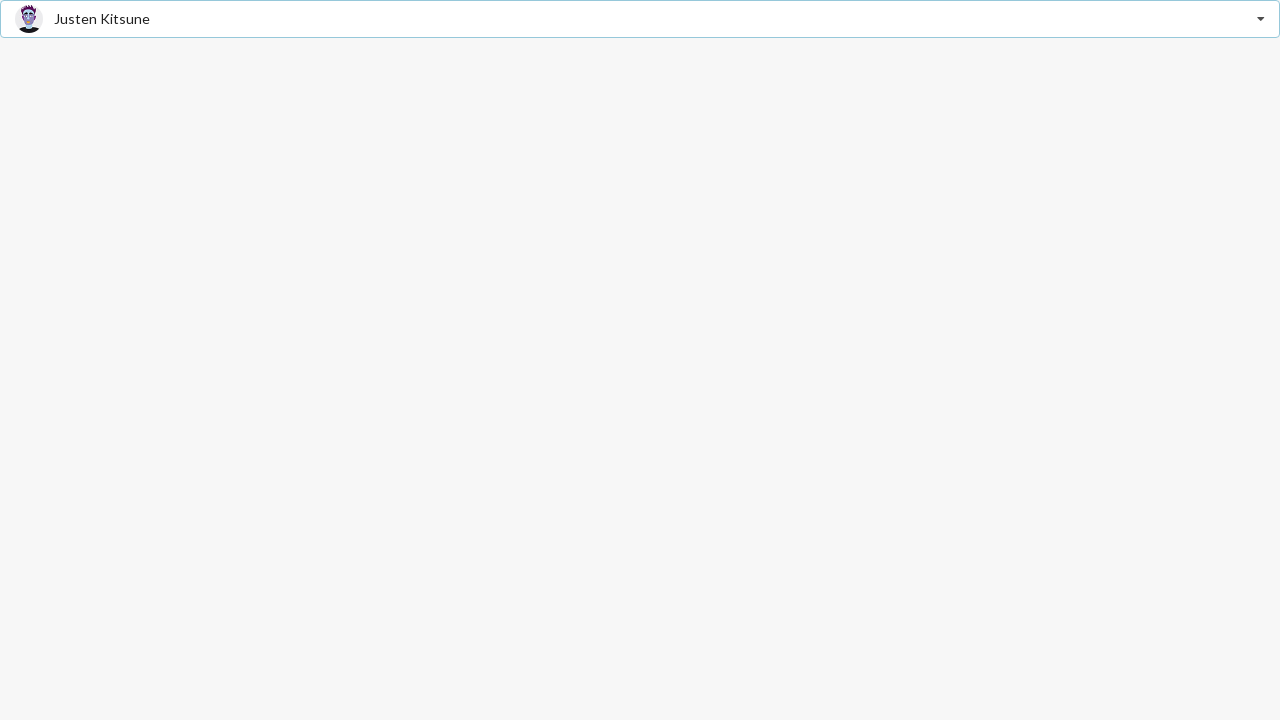

Clicked dropdown to open options at (82, 19) on div.divider.text
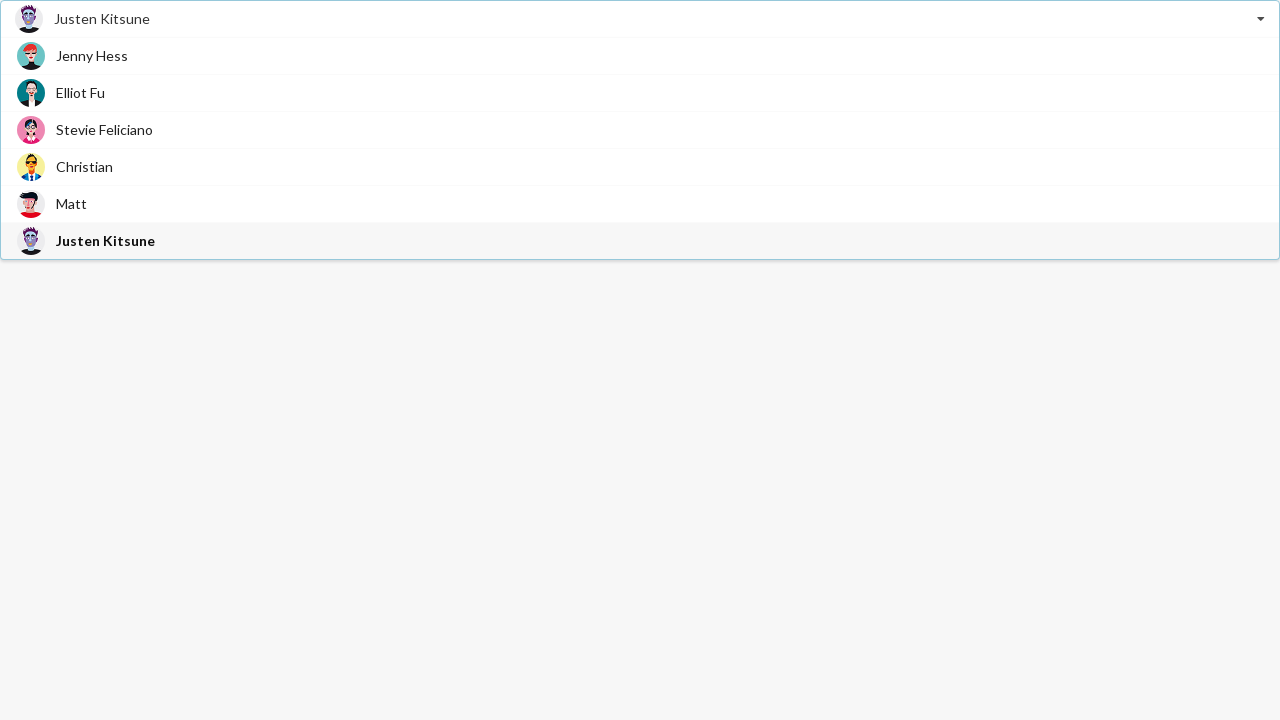

Dropdown options loaded
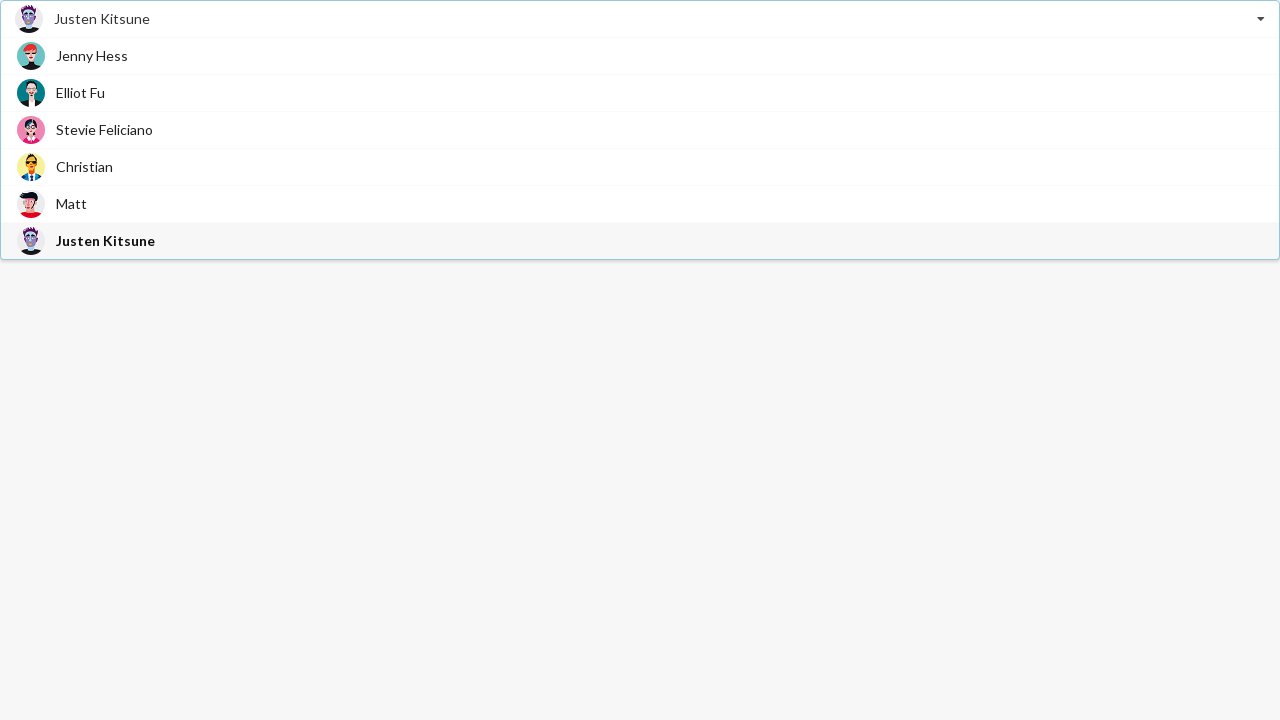

Selected 'Jenny Hess' from dropdown
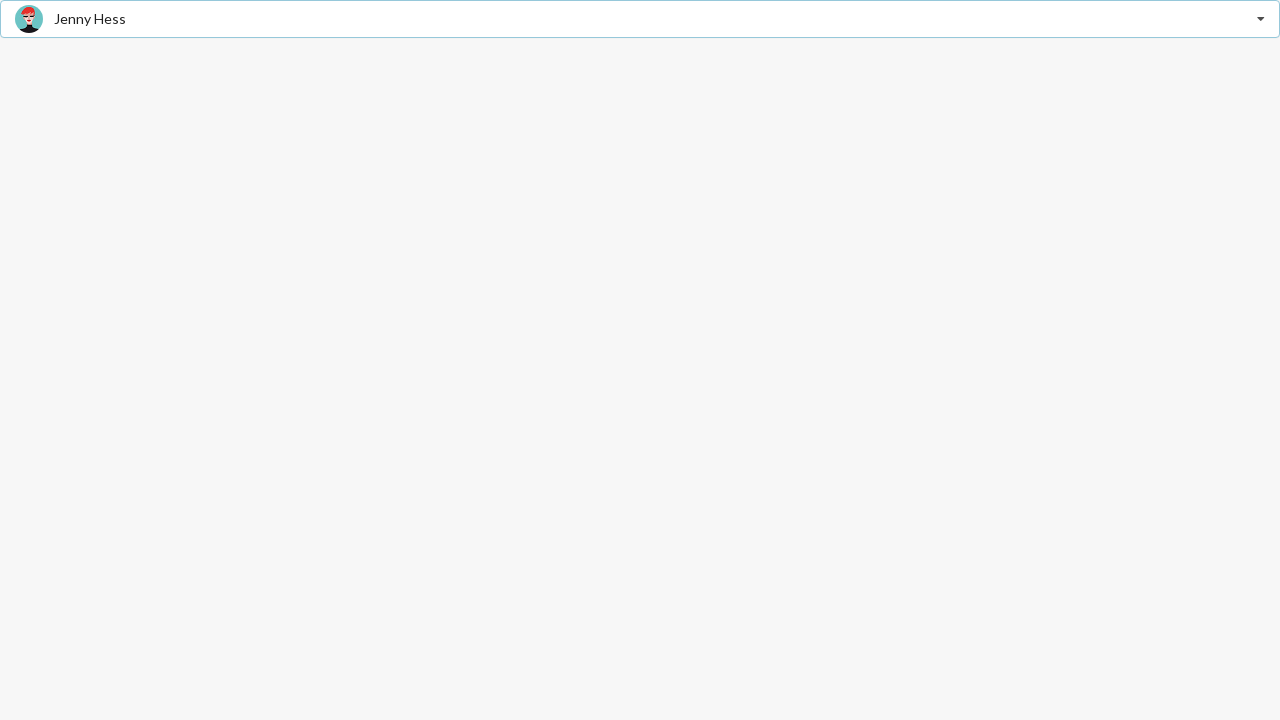

Verified 'Jenny Hess' is displayed as selected option
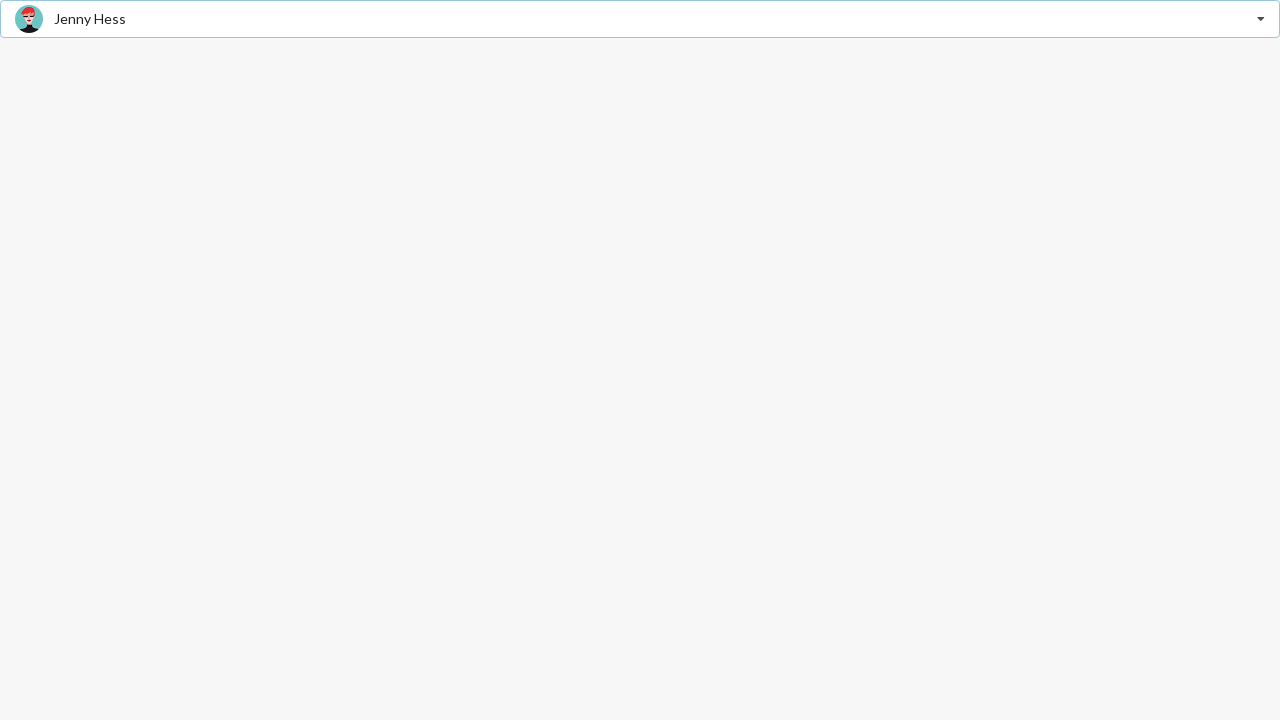

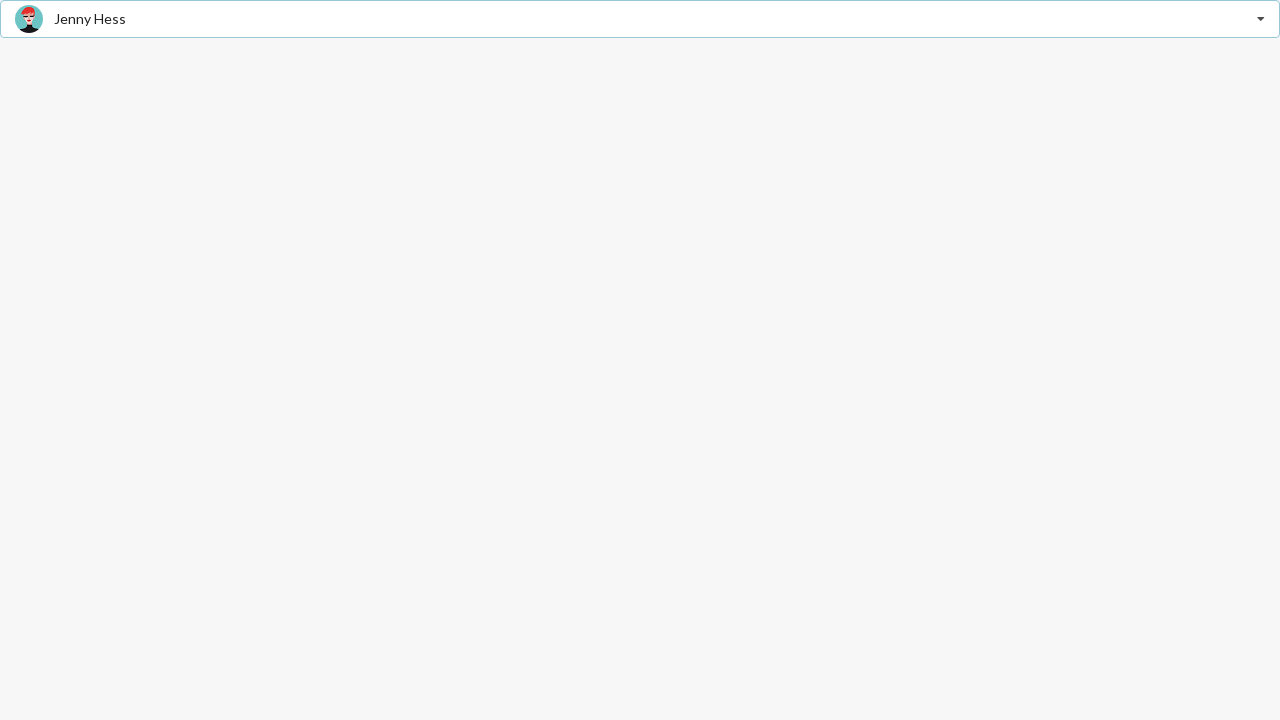